Tests scrolling functionality and validates the sum of values in a fixed header table against the displayed total

Starting URL: https://rahulshettyacademy.com/AutomationPractice/

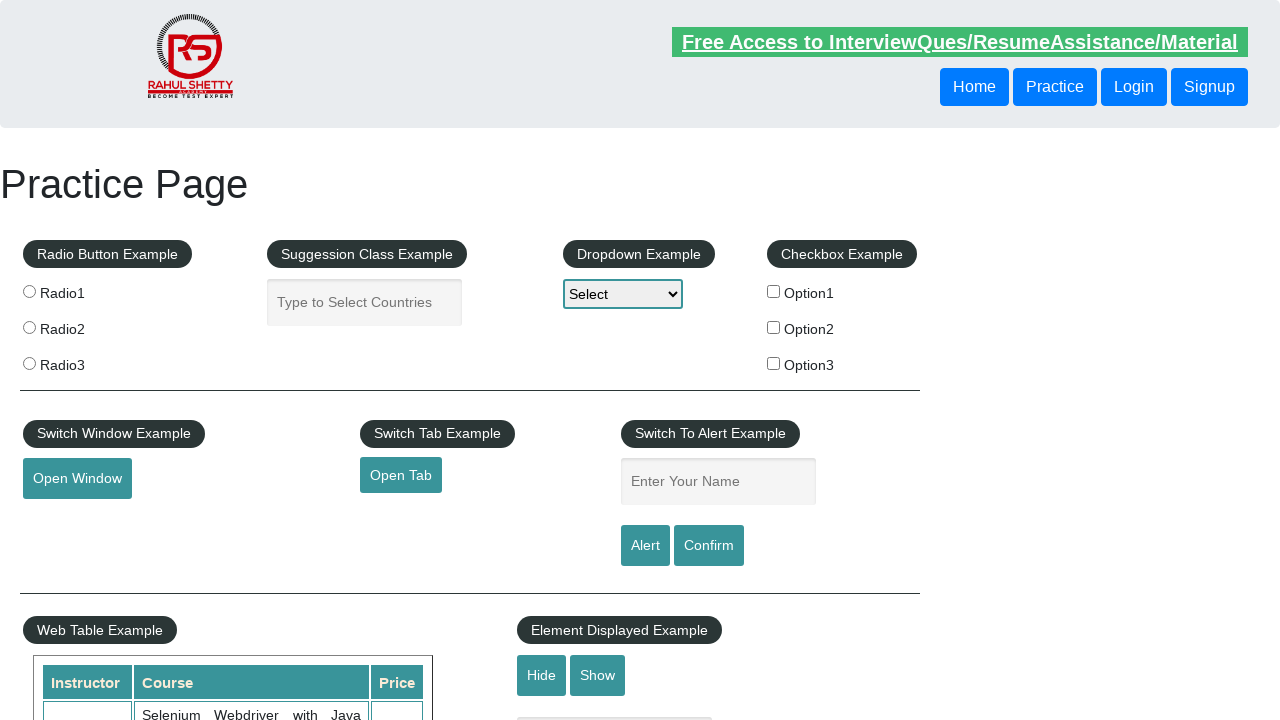

Scrolled page down by 500 pixels
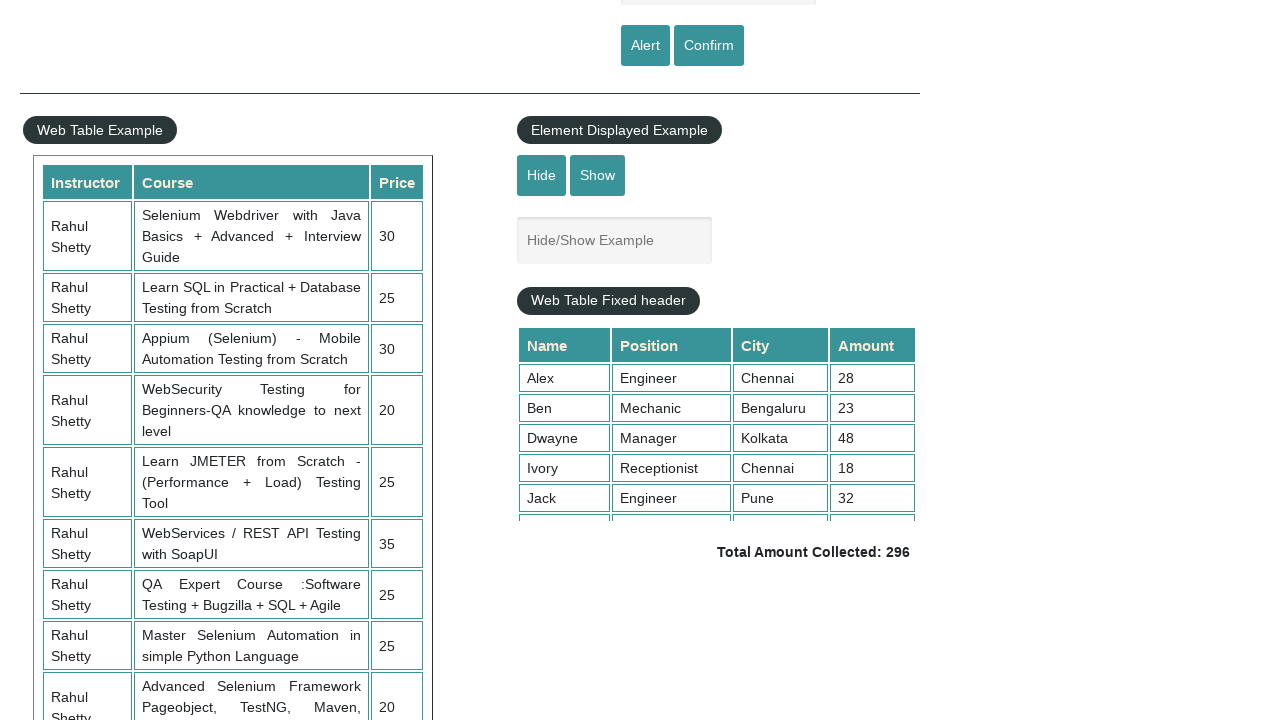

Waited 3 seconds for scroll to complete
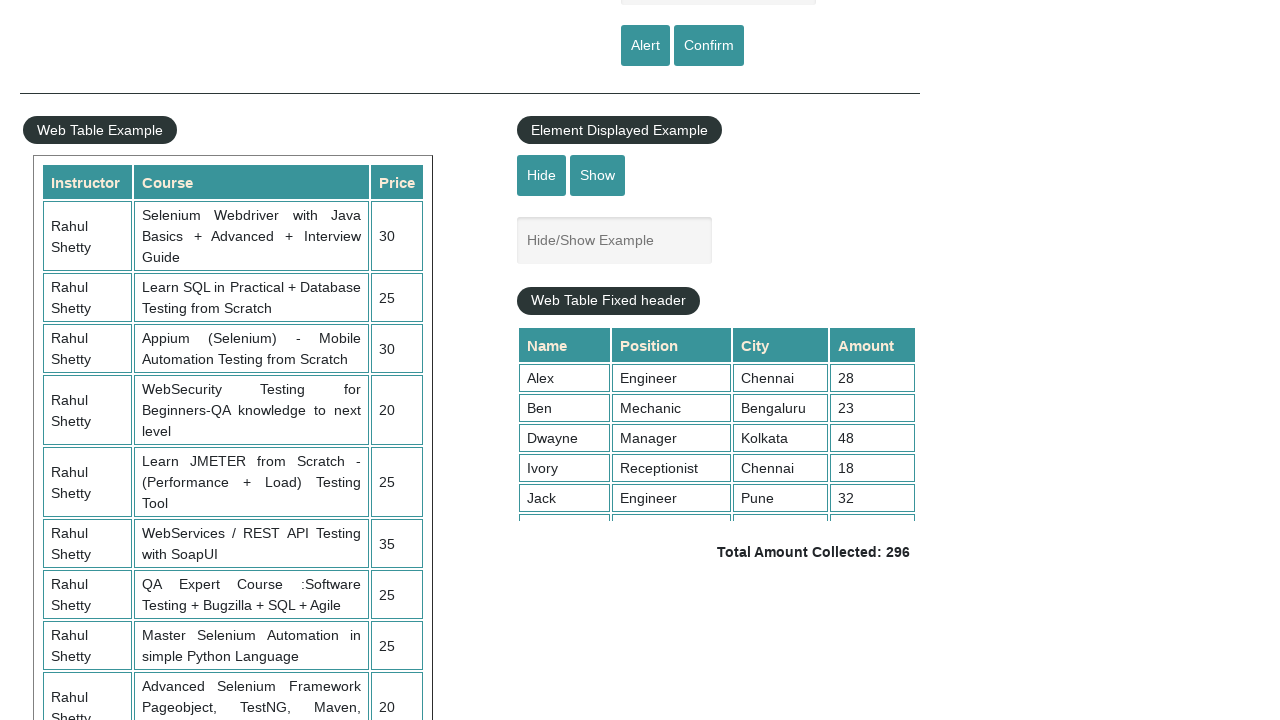

Scrolled fixed header table to bottom
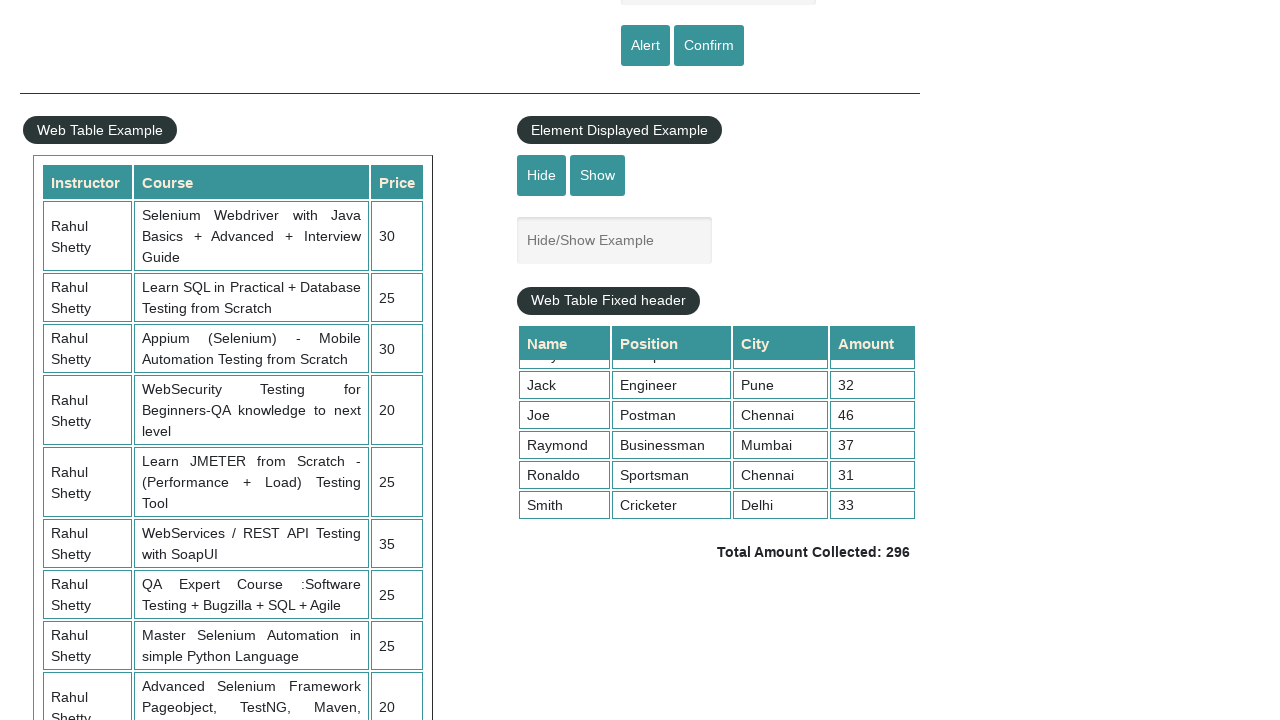

Retrieved all values from 4th column of table
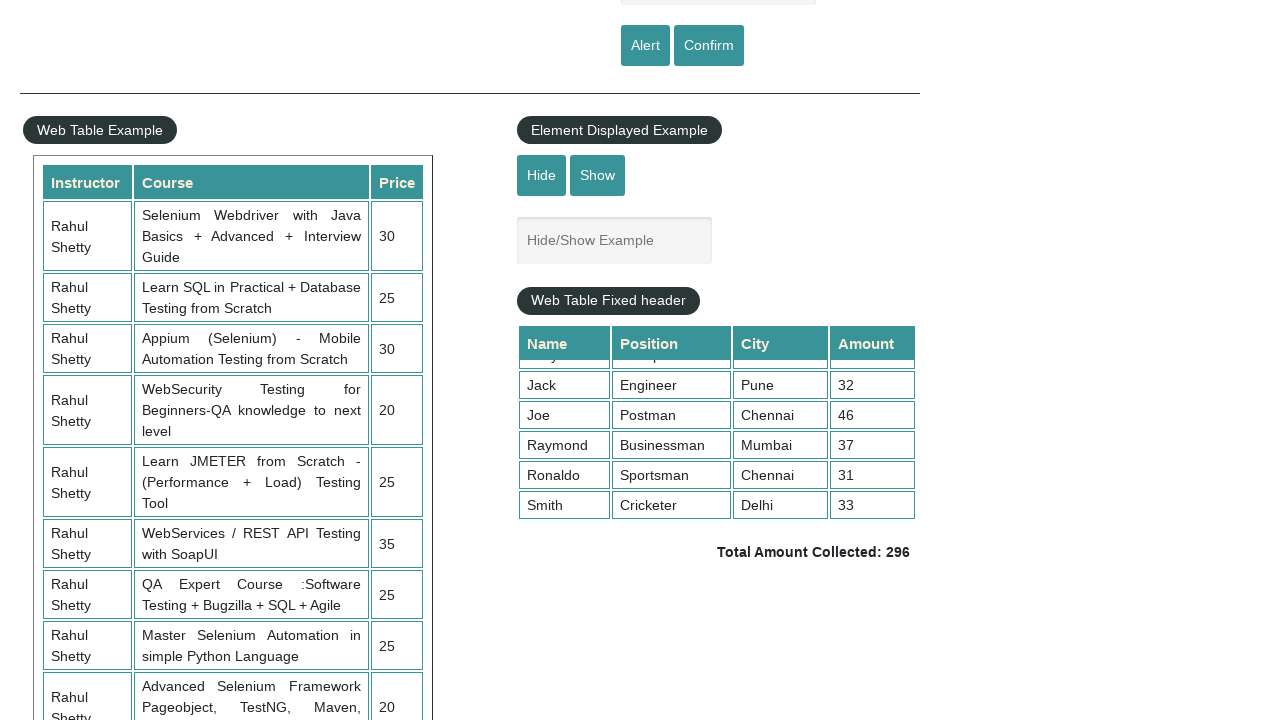

Calculated sum of all column values: 296
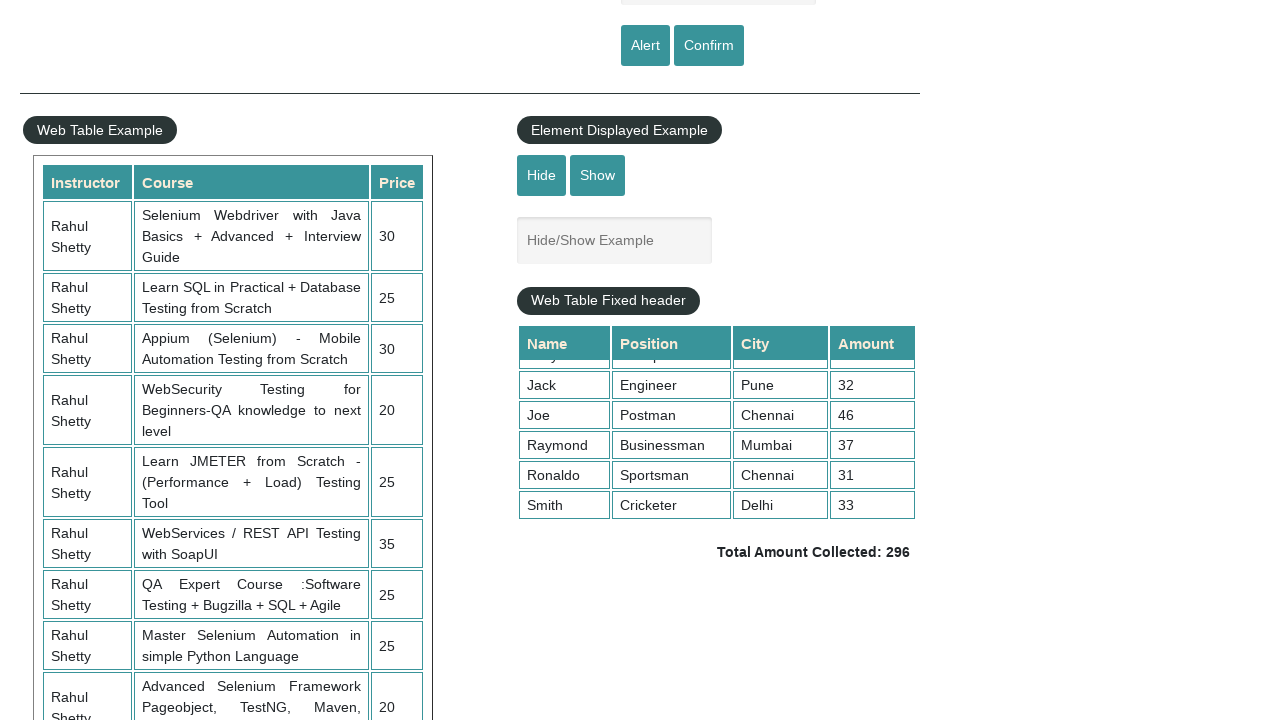

Retrieved displayed total amount text
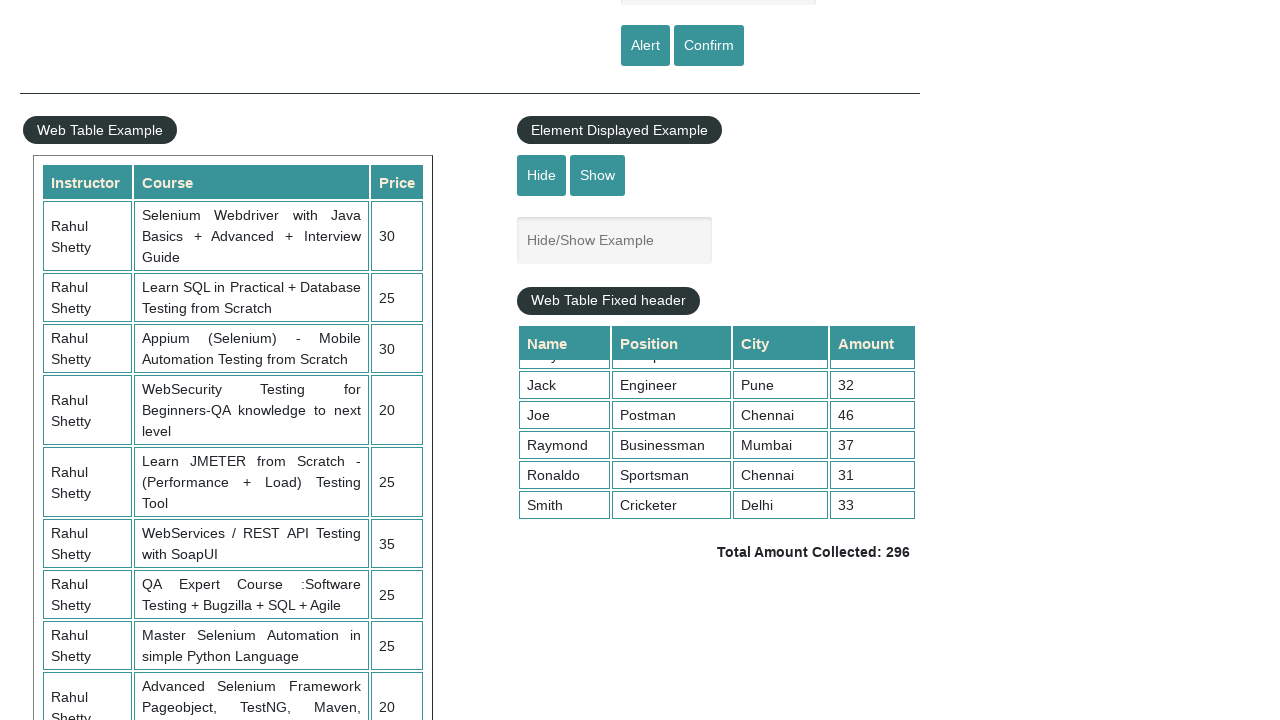

Parsed displayed total: 296
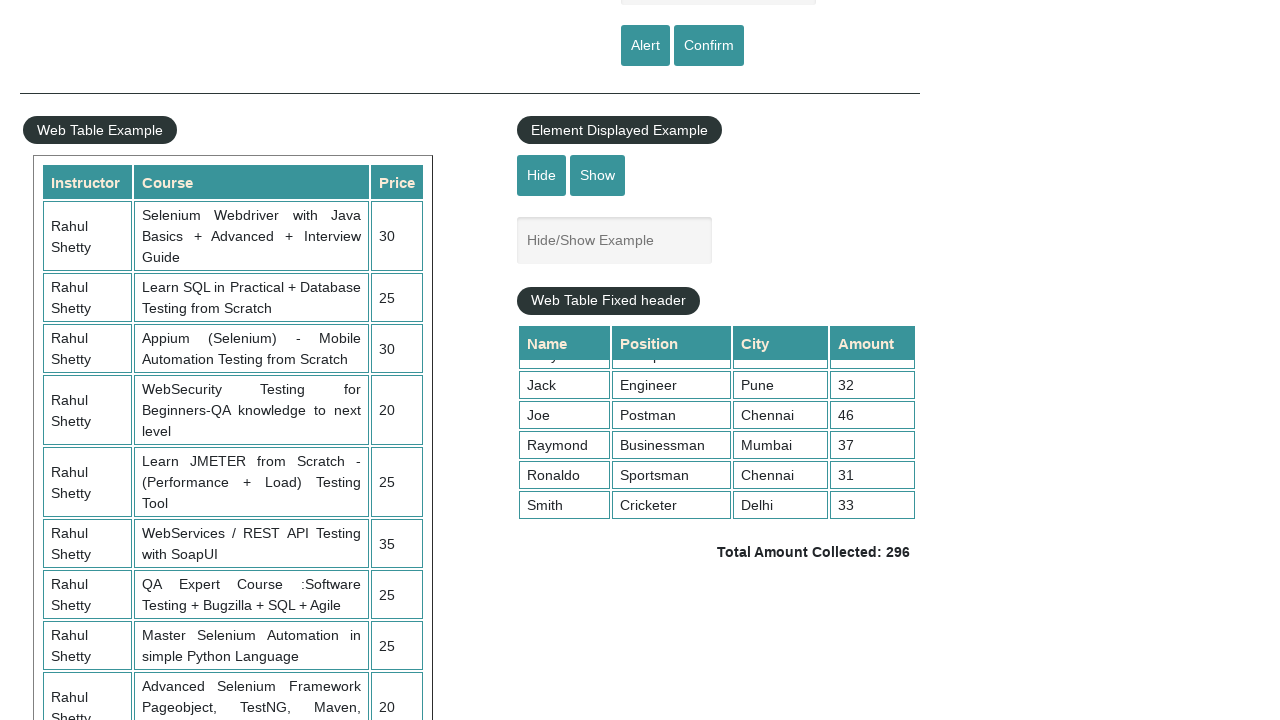

Verified sum matches displayed total: 296 == 296
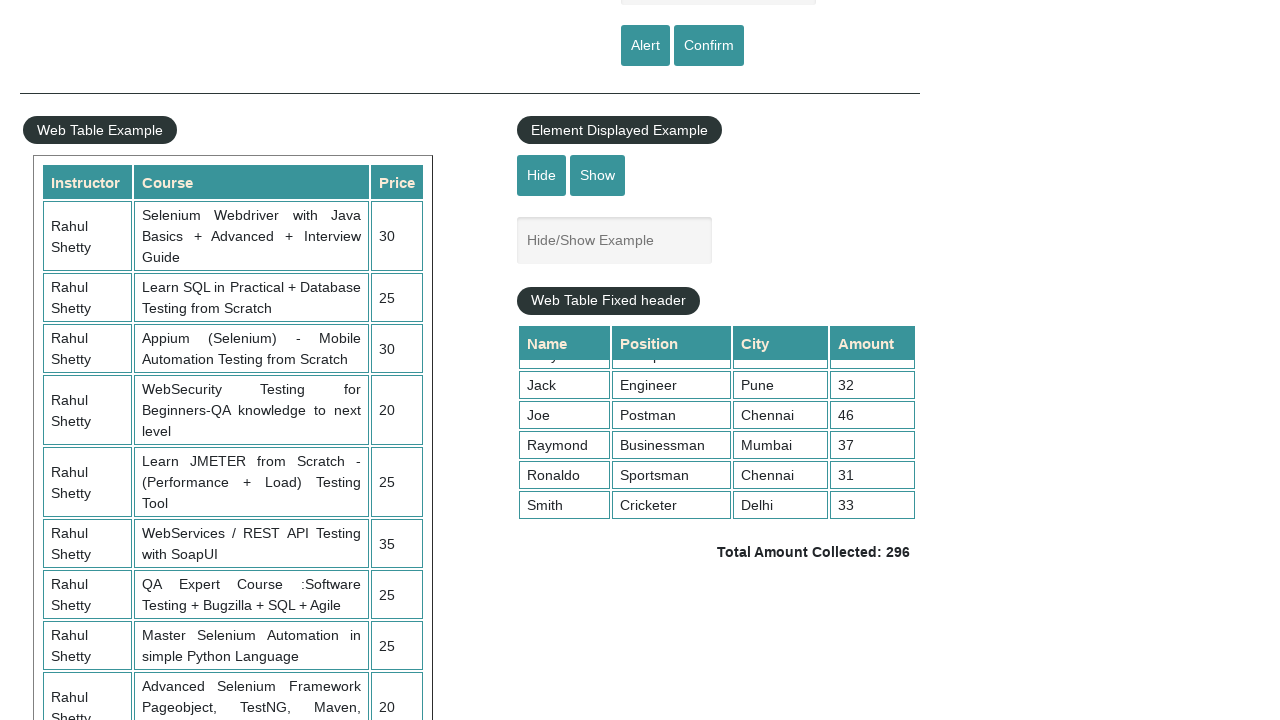

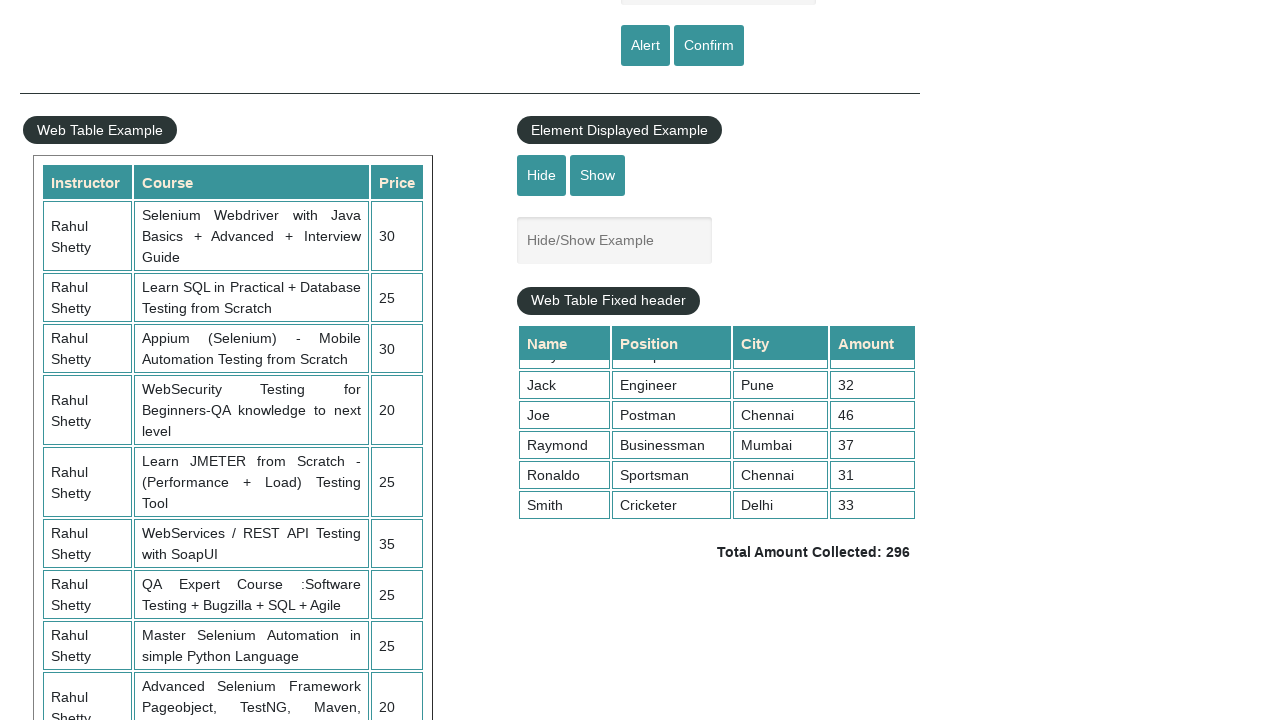